Tests JavaScript prompt alert functionality by clicking the JS Prompt button, entering text into the alert dialog, accepting it, and verifying the result message is displayed on the page.

Starting URL: https://the-internet.herokuapp.com/javascript_alerts

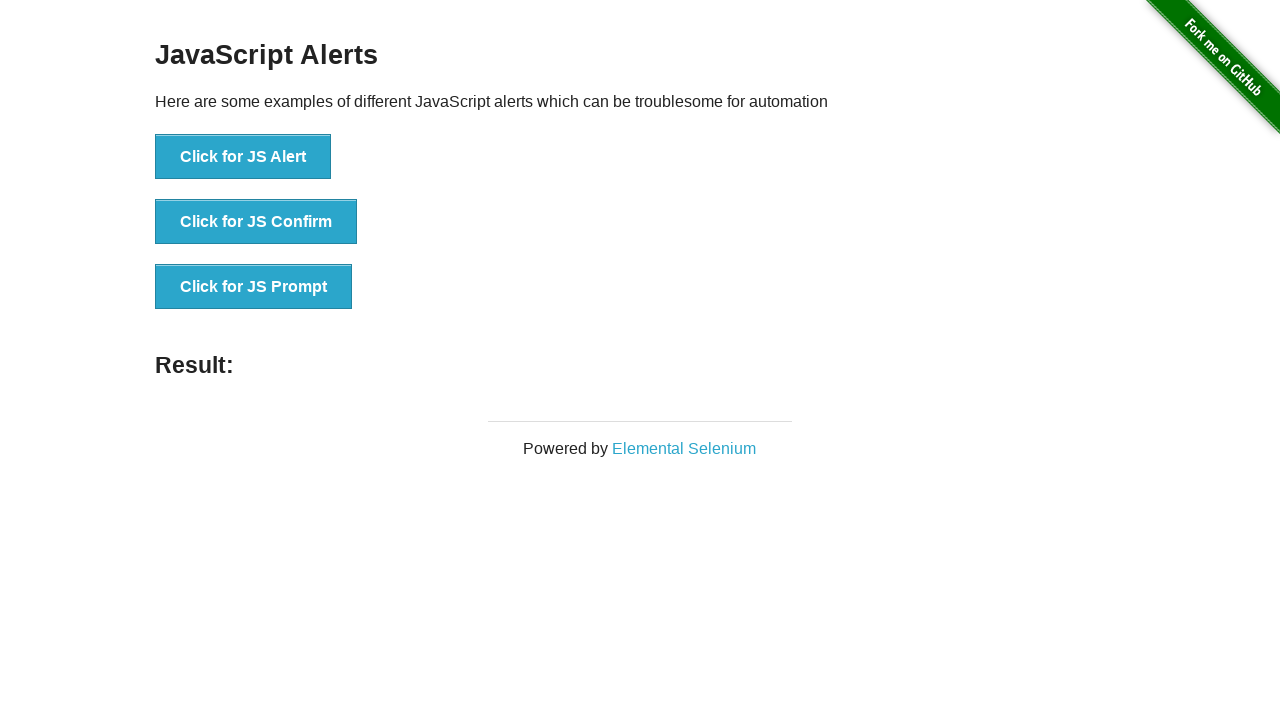

Clicked JS Prompt button to trigger alert at (254, 287) on button[onclick='jsPrompt()']
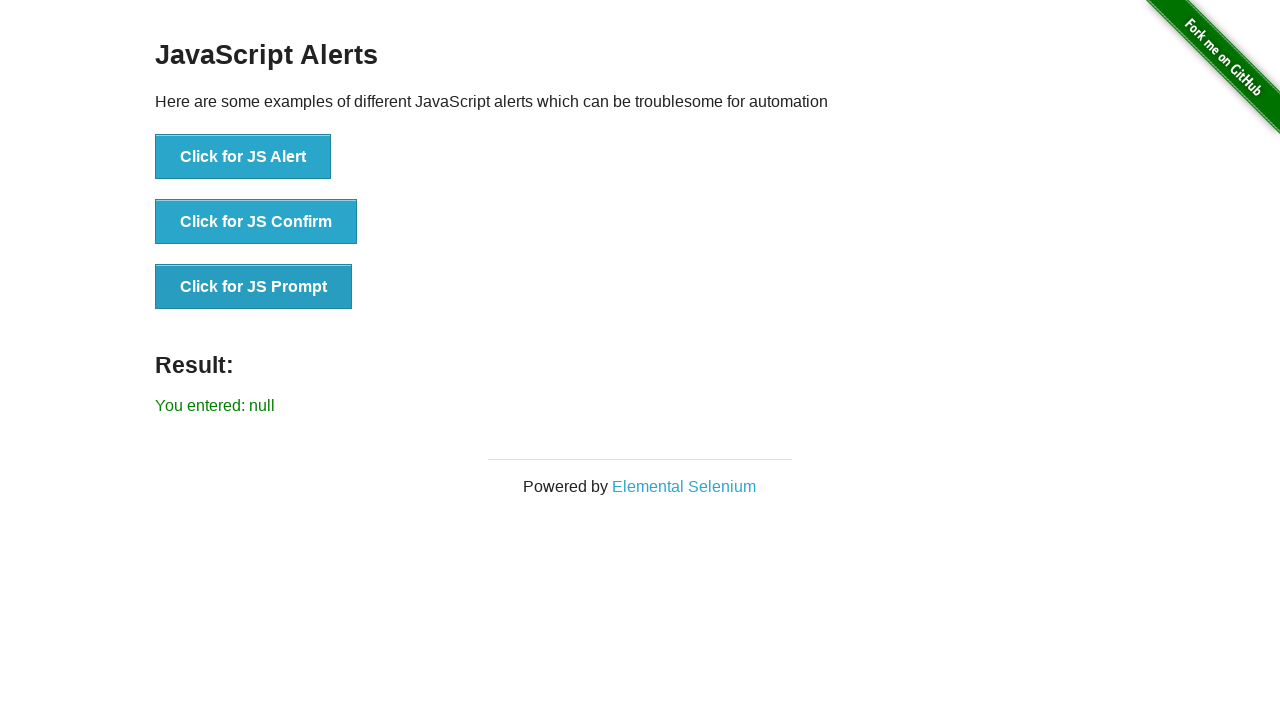

Set up dialog handler to accept prompts
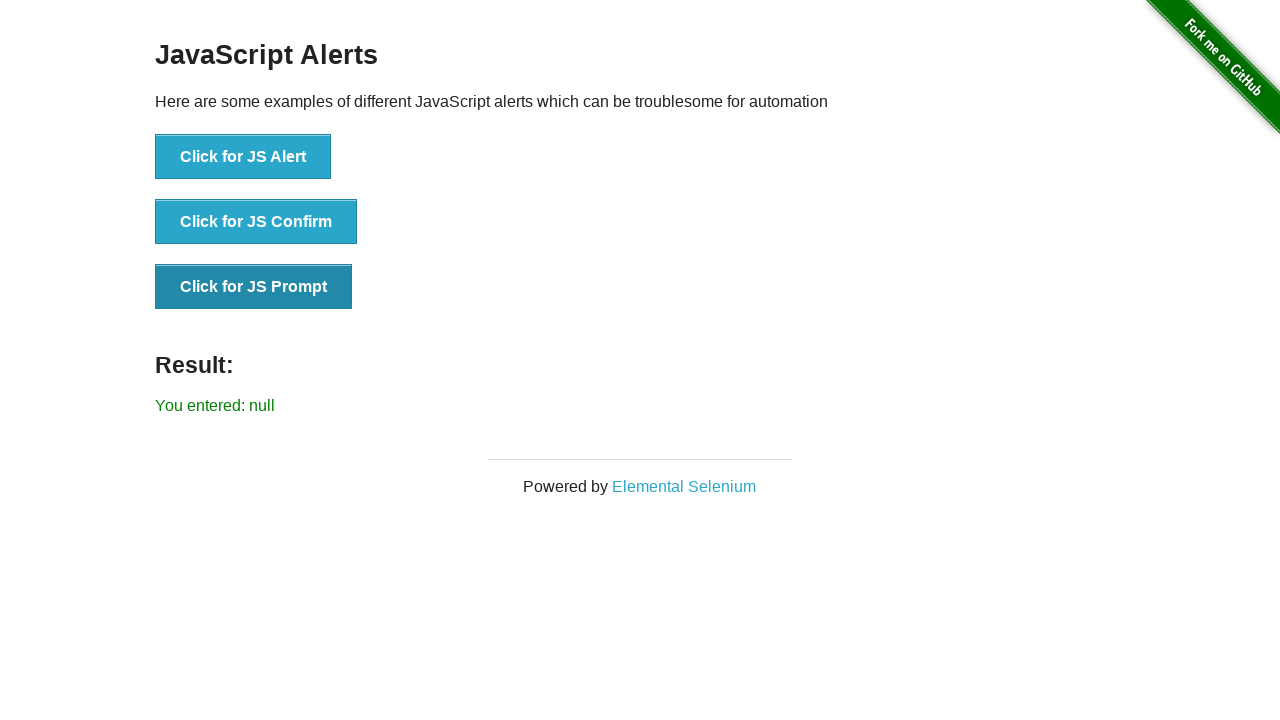

Clicked JS Prompt button again to trigger alert with handler ready at (254, 287) on button[onclick='jsPrompt()']
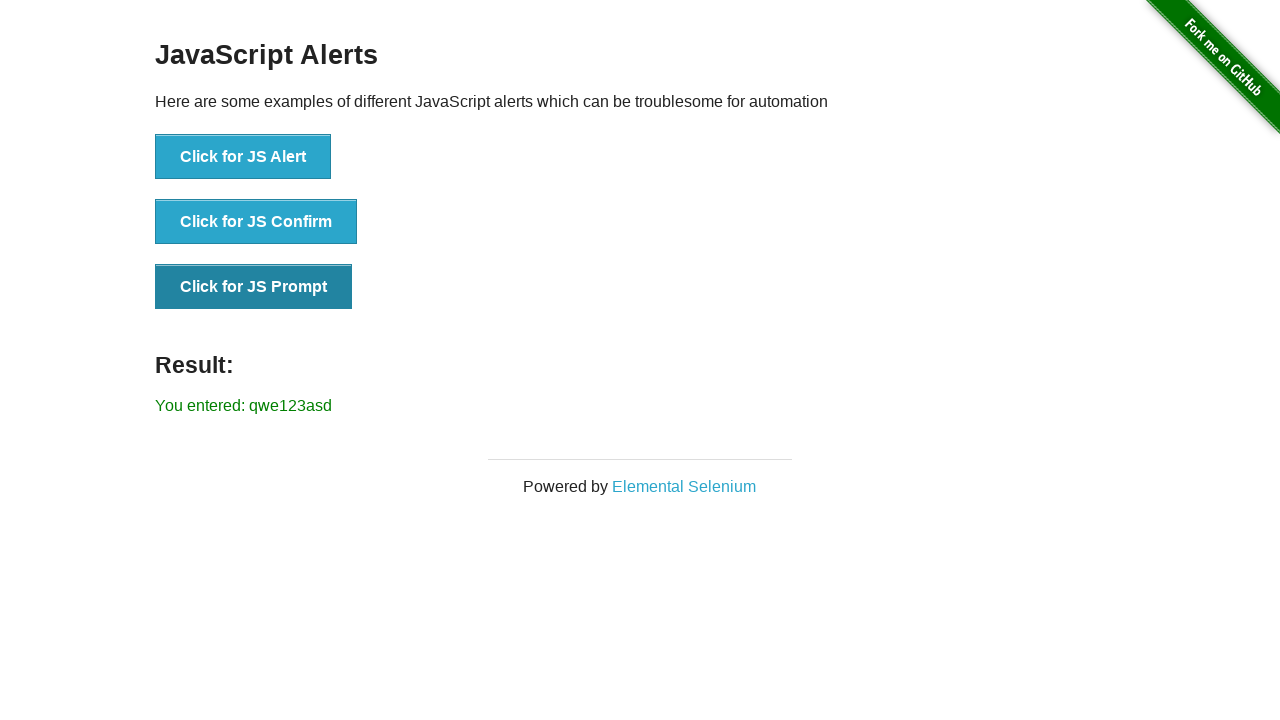

Result message element loaded
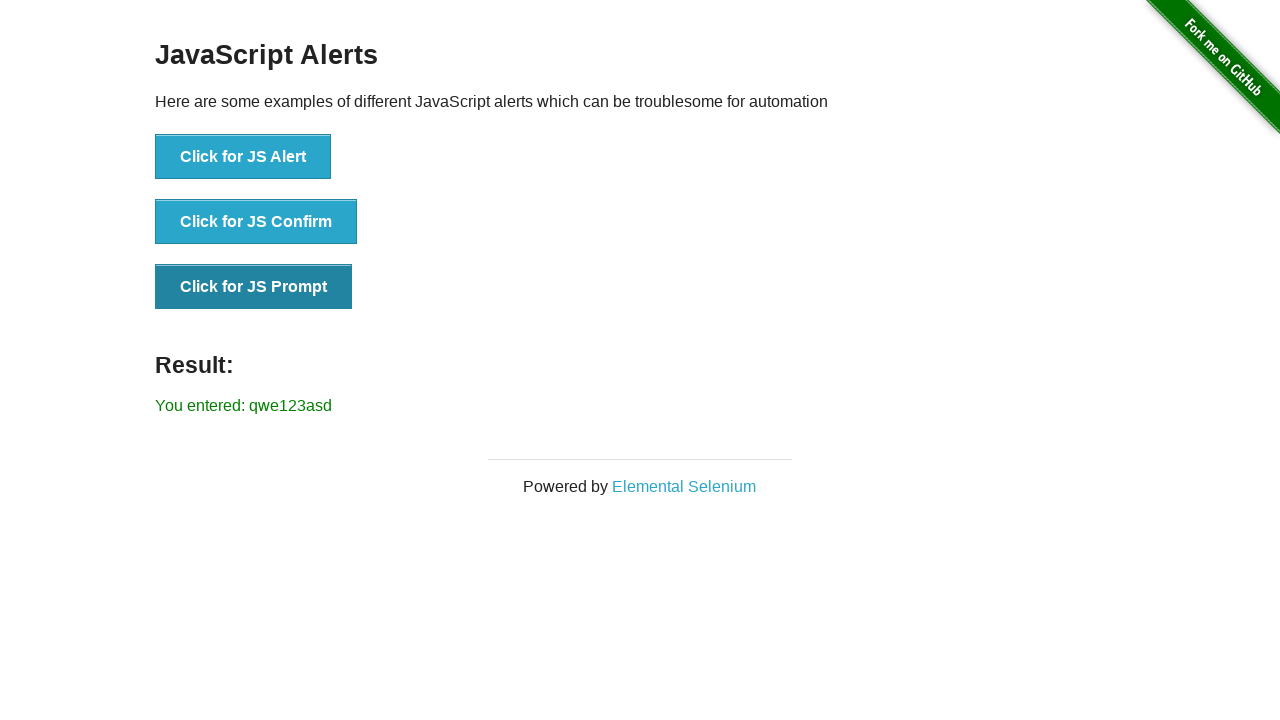

Retrieved result message text content
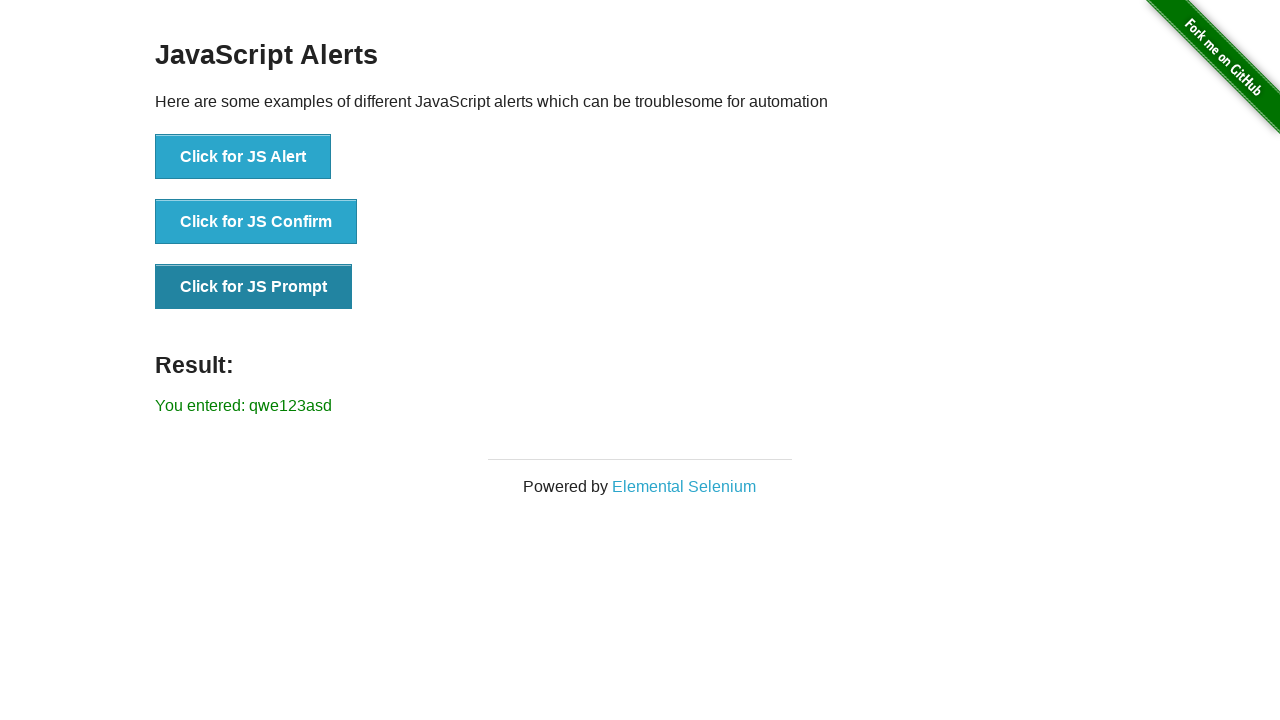

Verified alert message 'qwe123asd' is in result text
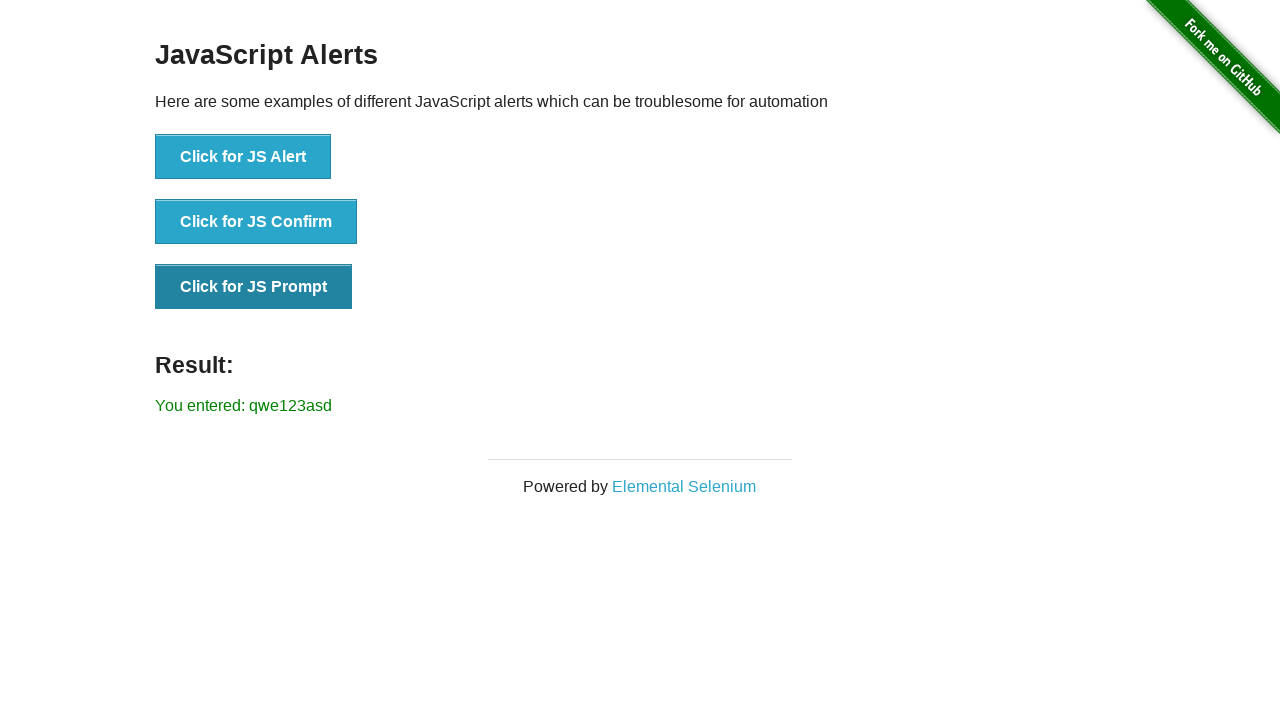

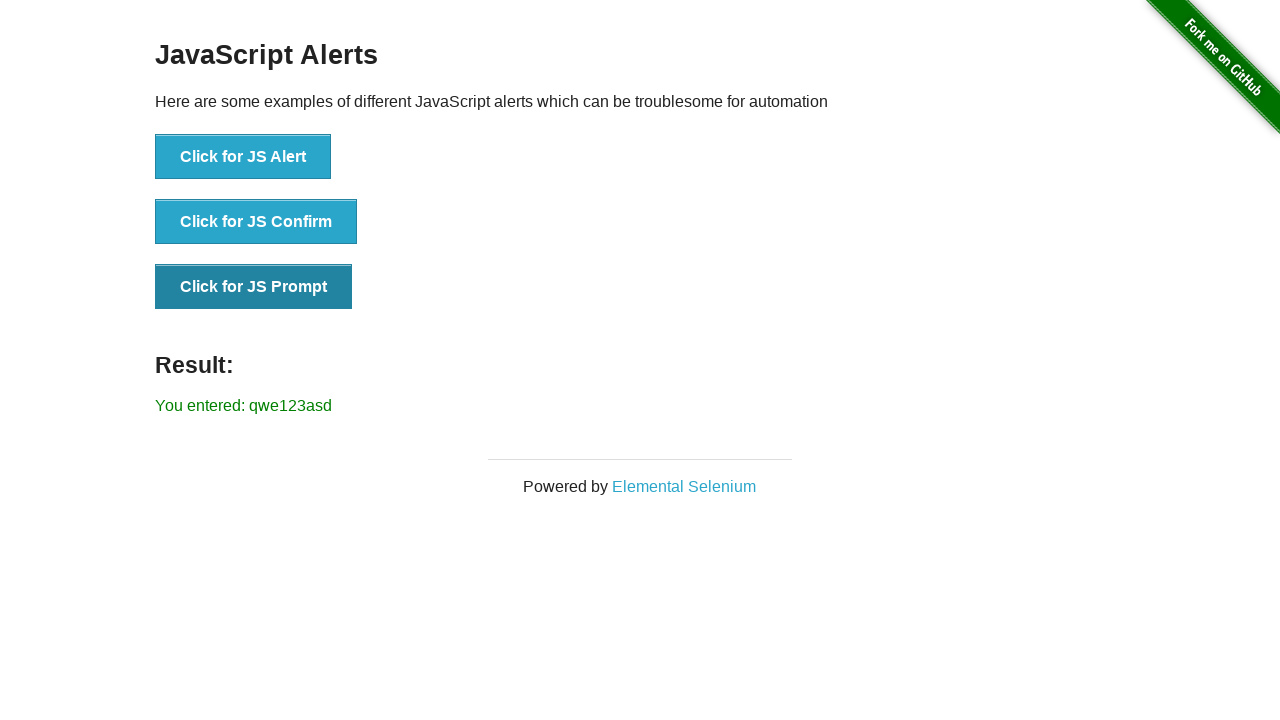